Tests form authentication by navigating to login page, filling credentials, and submitting

Starting URL: http://the-internet.herokuapp.com/

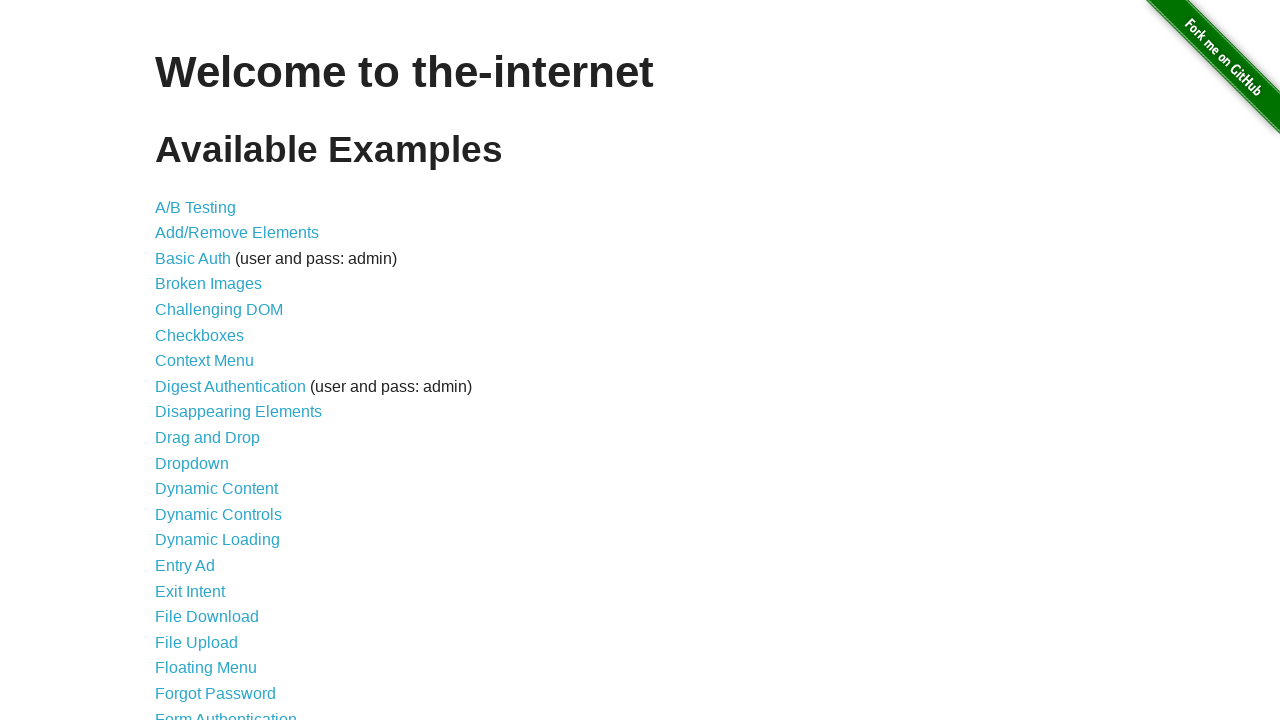

Clicked on Form Authentication link at (226, 712) on xpath=//a[contains(text(),"Form Authentication")]
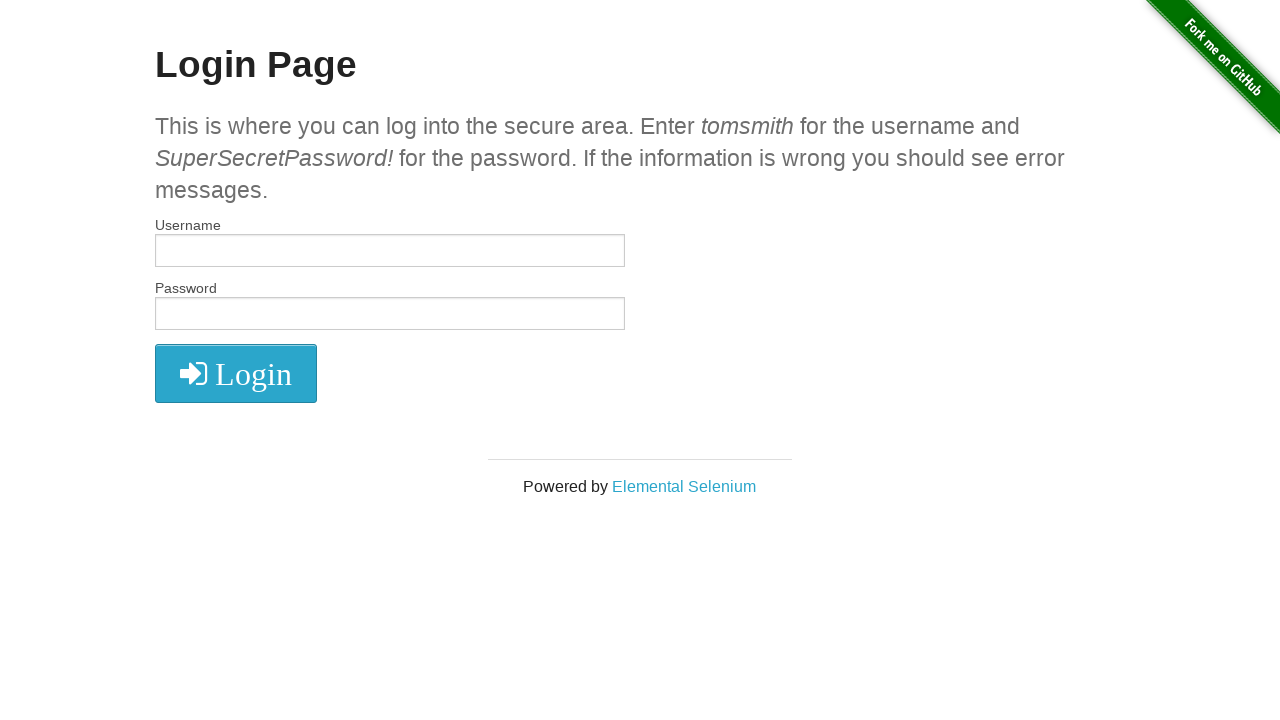

Filled username field with 'tomsmith' on #username
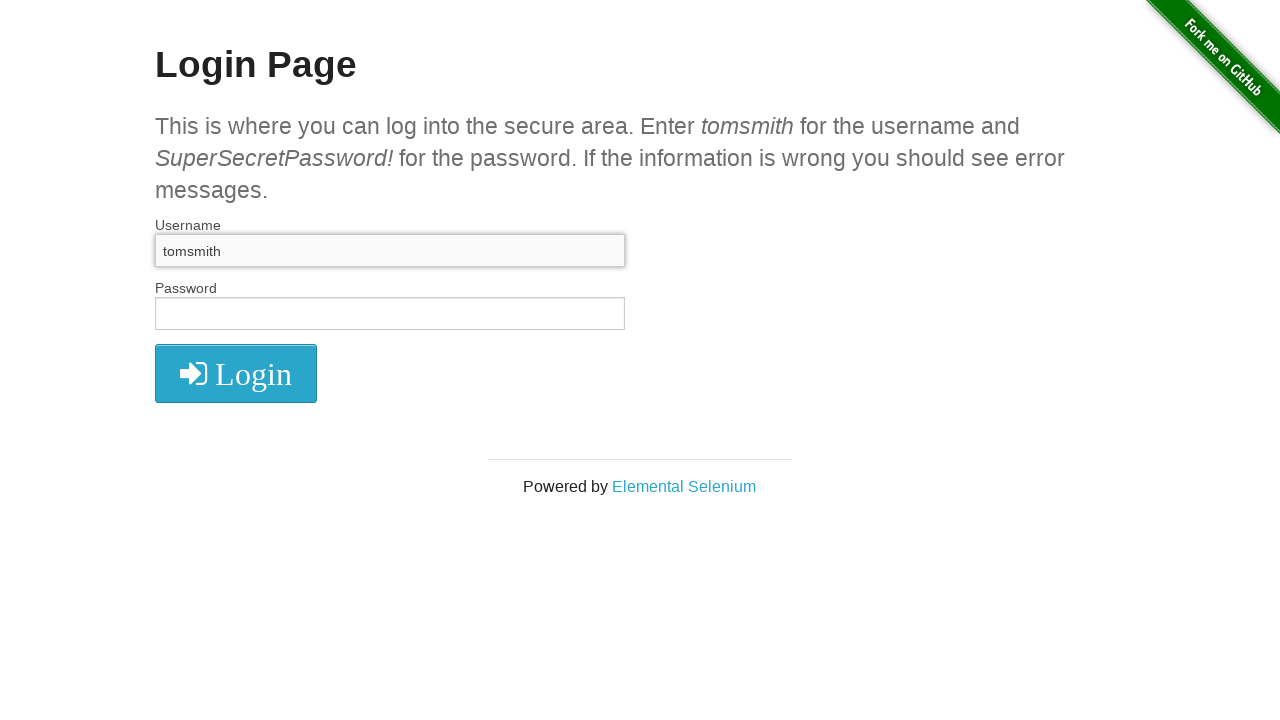

Filled password field with credentials on #password
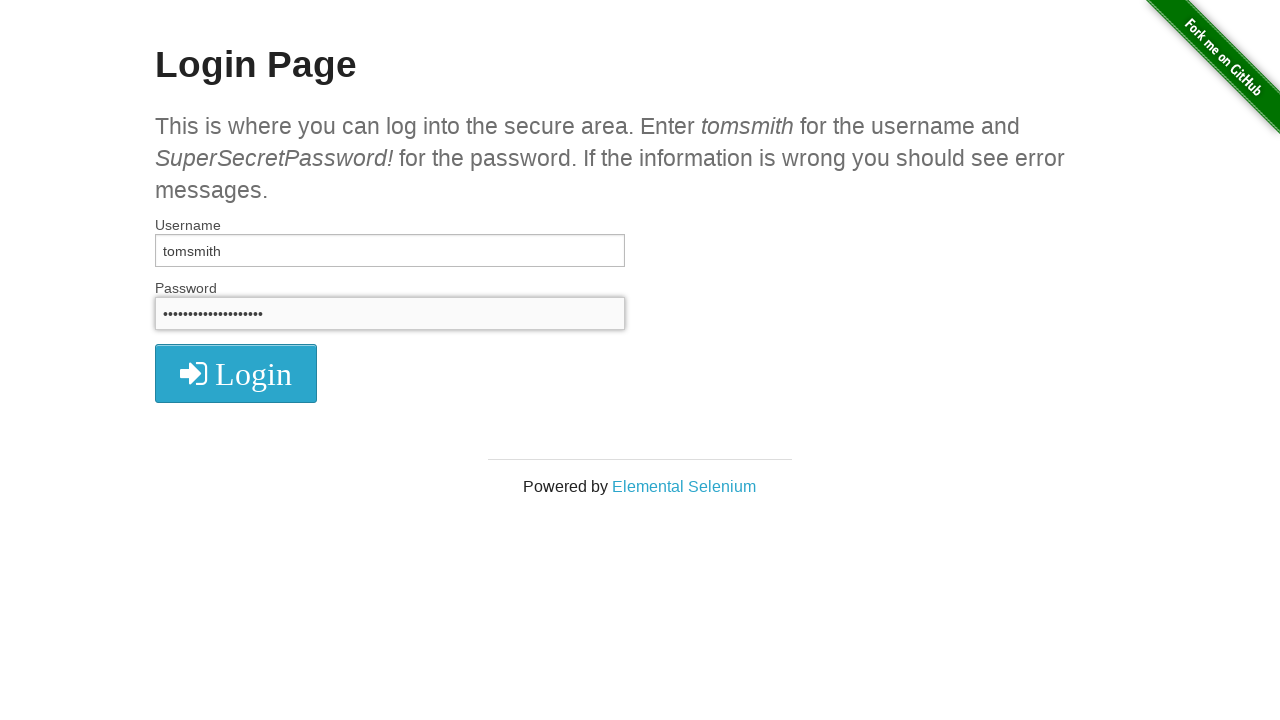

Clicked submit button to authenticate at (236, 373) on button[type="submit"]
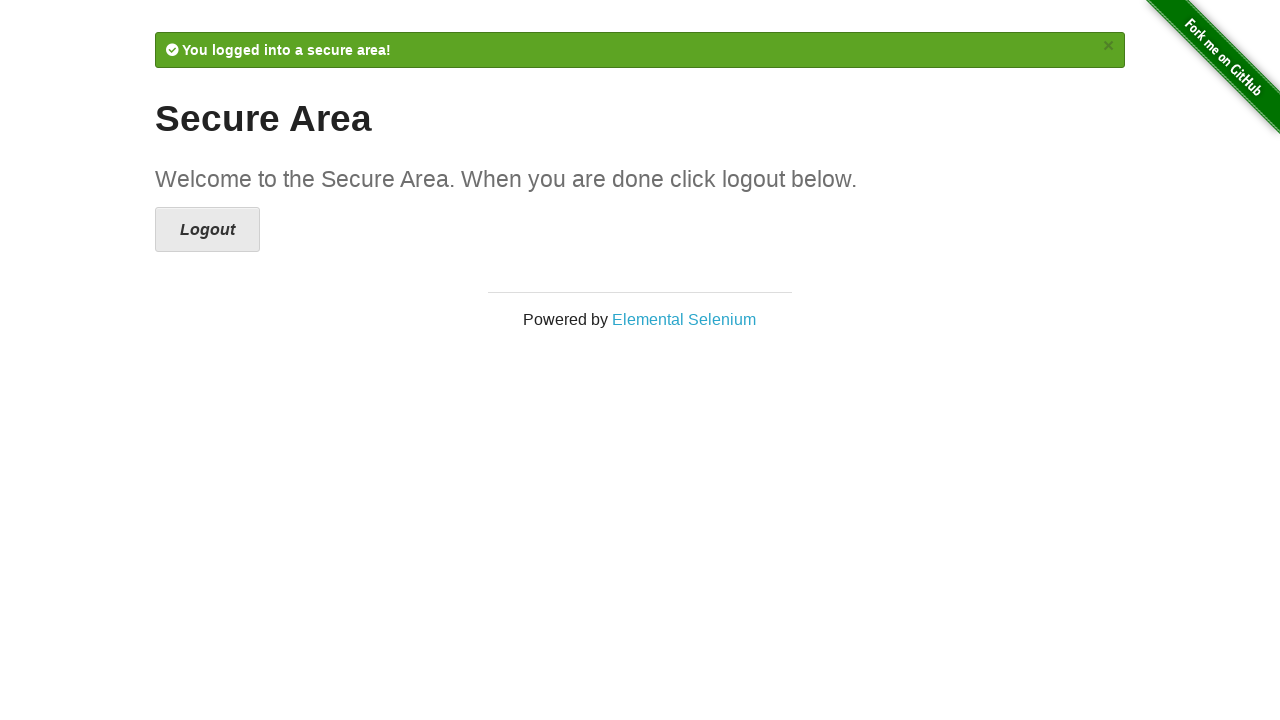

Success message appeared - user logged into secure area
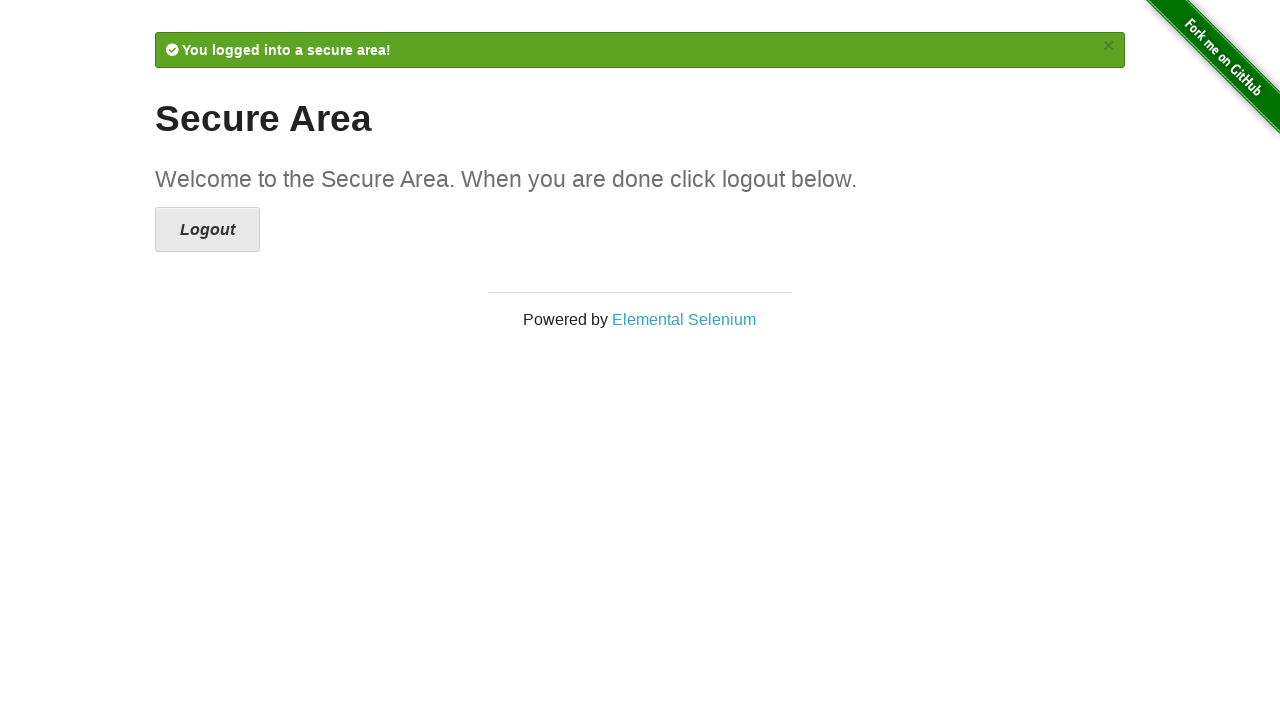

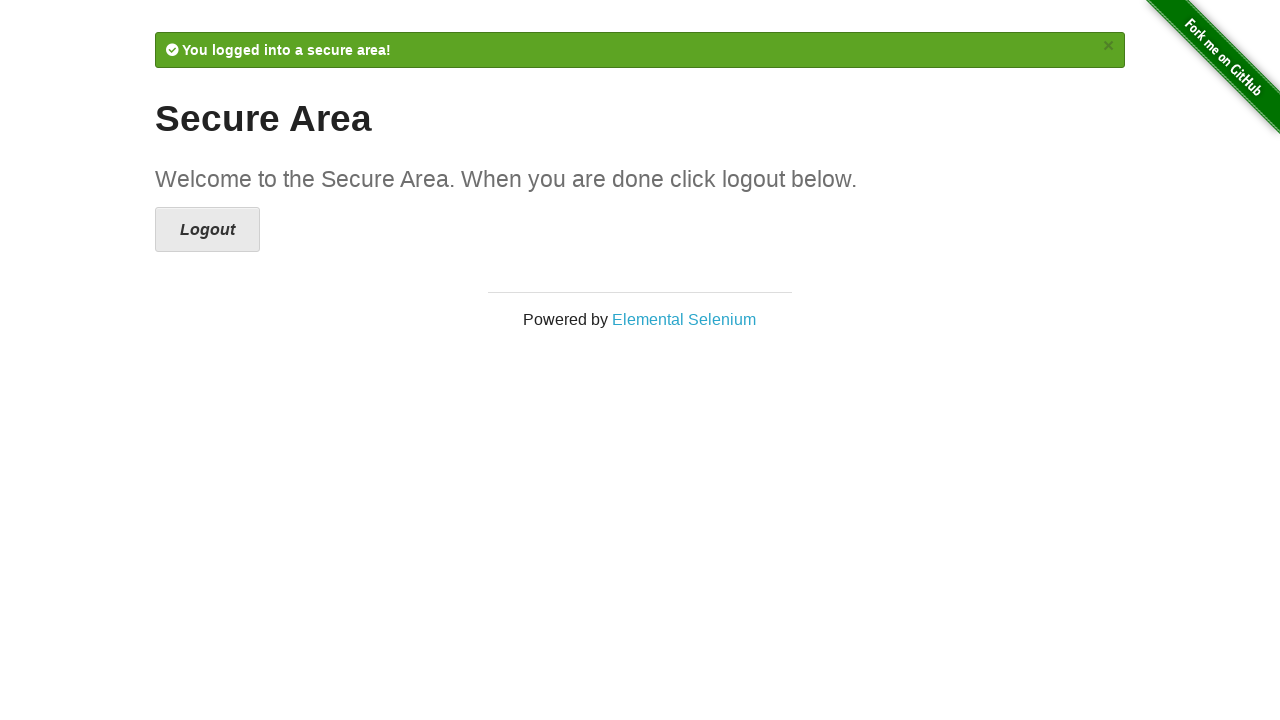